Tests alert confirmation functionality by triggering a confirm dialog and accepting it

Starting URL: https://demoqa.com/alerts

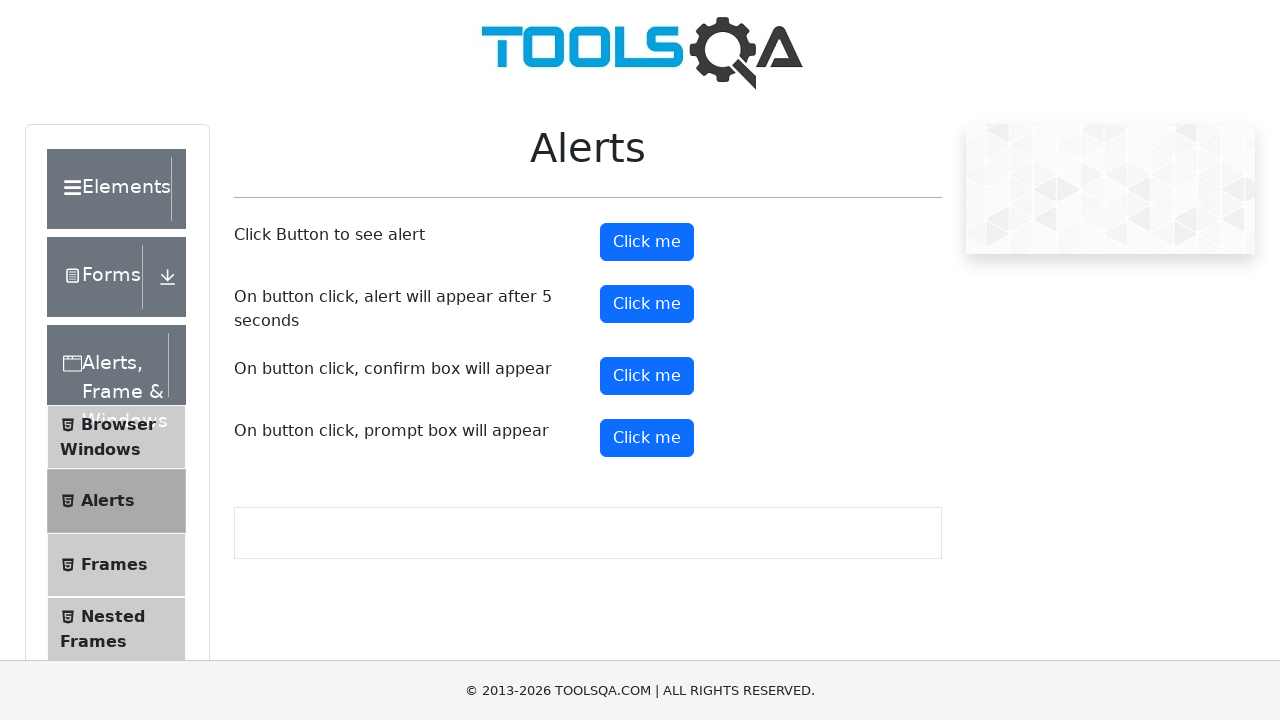

Clicked the confirm button to trigger alert dialog at (647, 376) on button#confirmButton
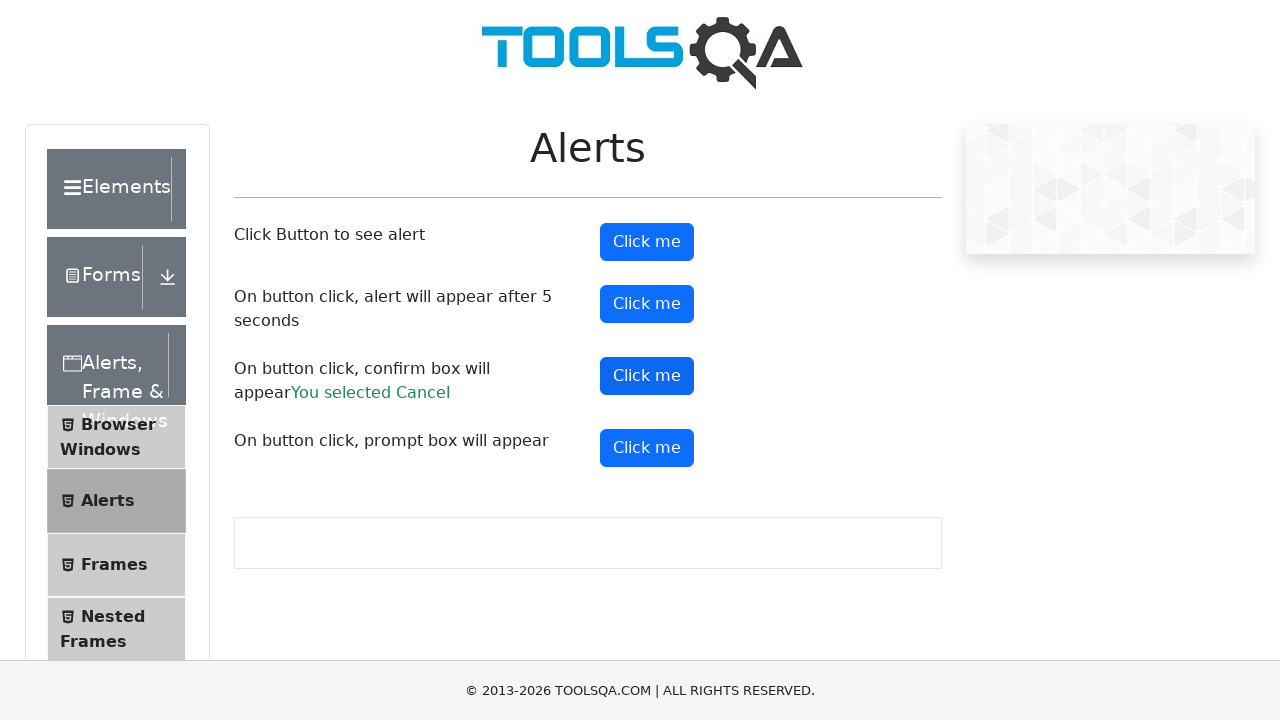

Set up dialog handler to accept confirm dialog
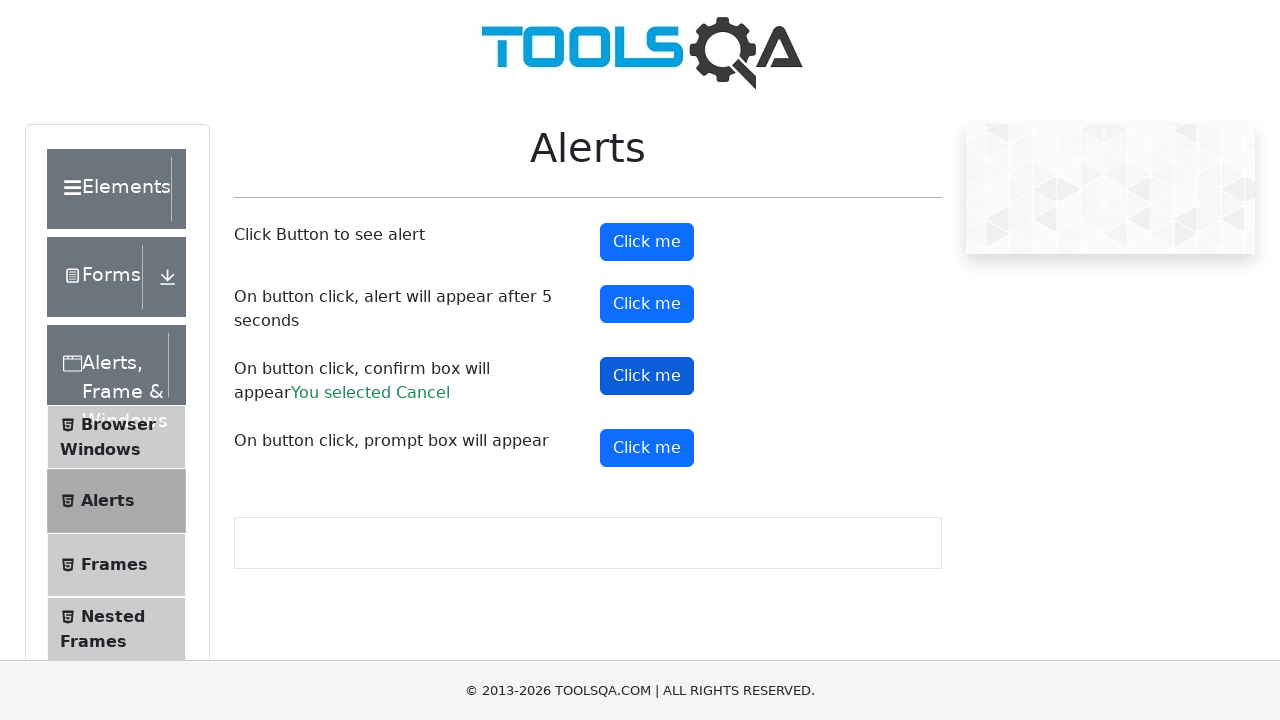

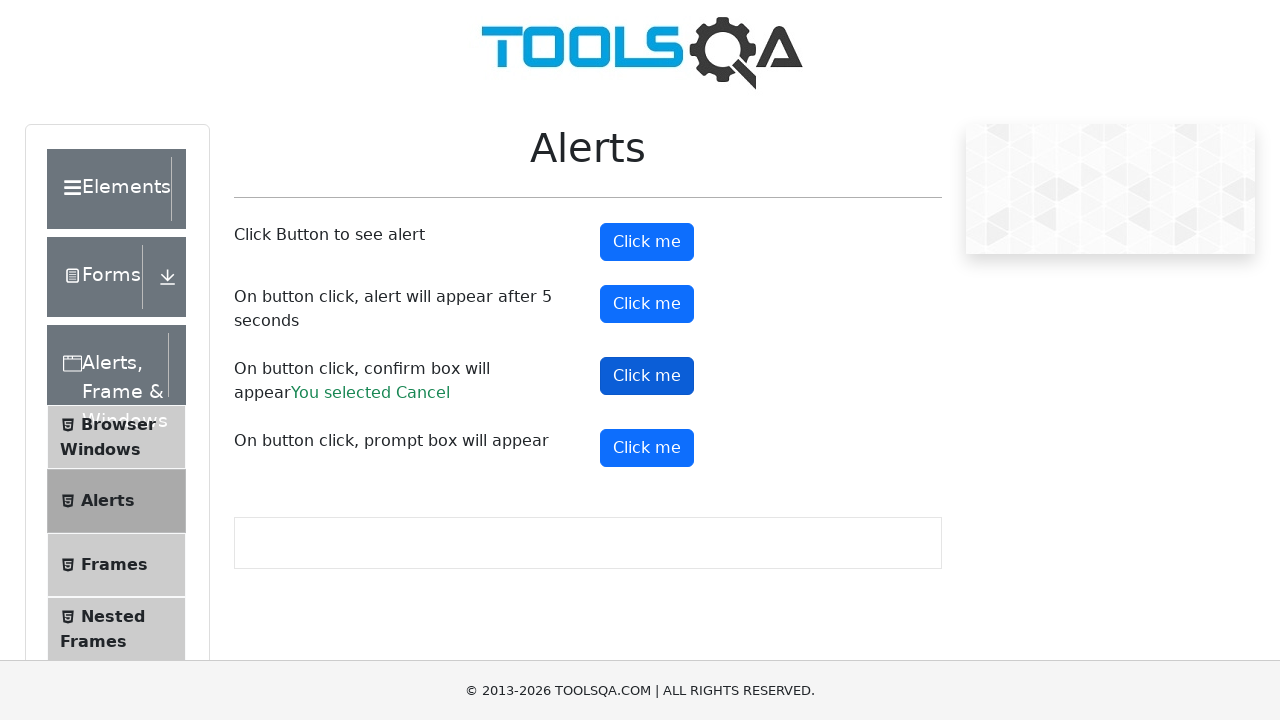